Tests keyboard and mouse input functionality by filling a name field and clicking a button on the Formy test site

Starting URL: https://formy-project.herokuapp.com/keypress

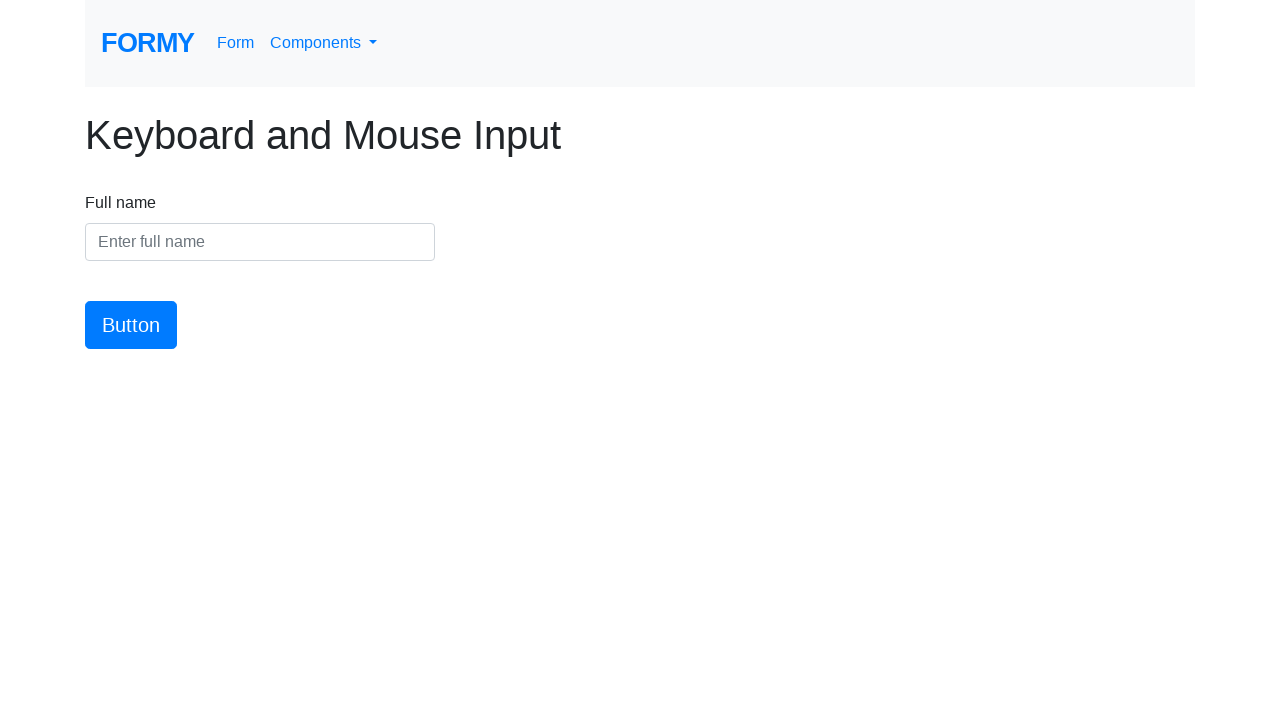

Clicked on the name input field at (260, 242) on #name
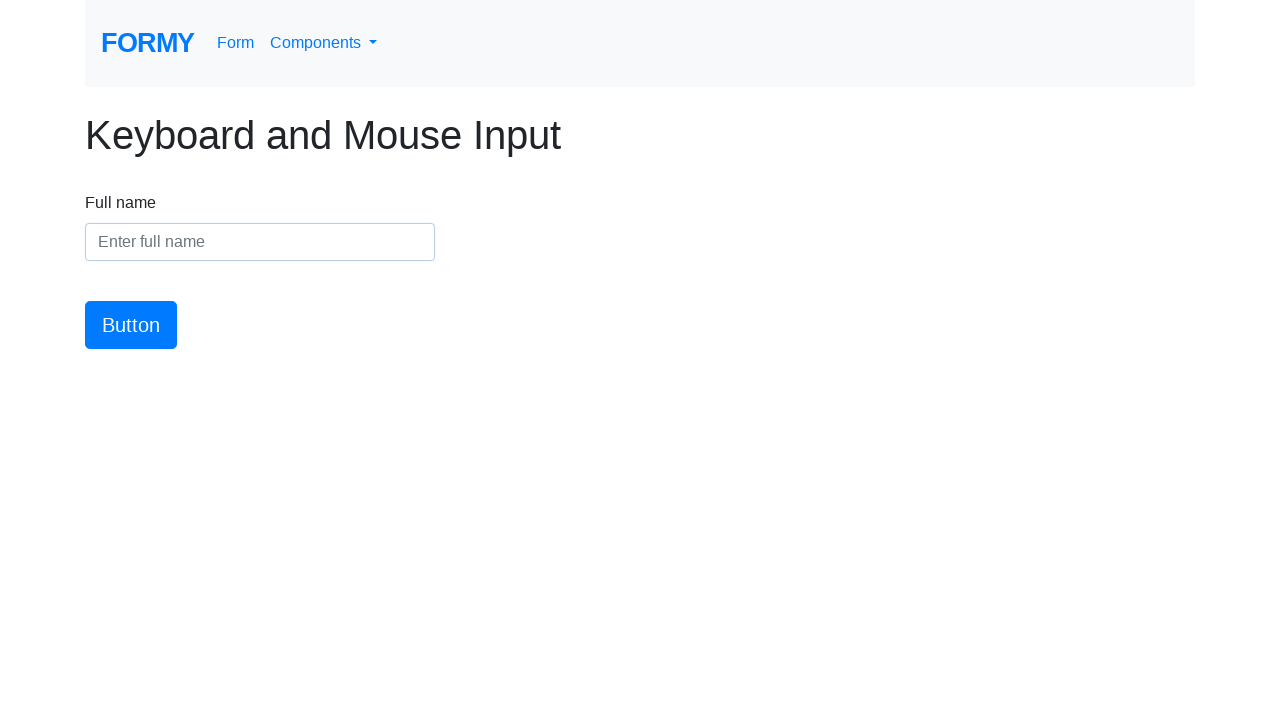

Filled name field with 'Kuntal Saxena' on #name
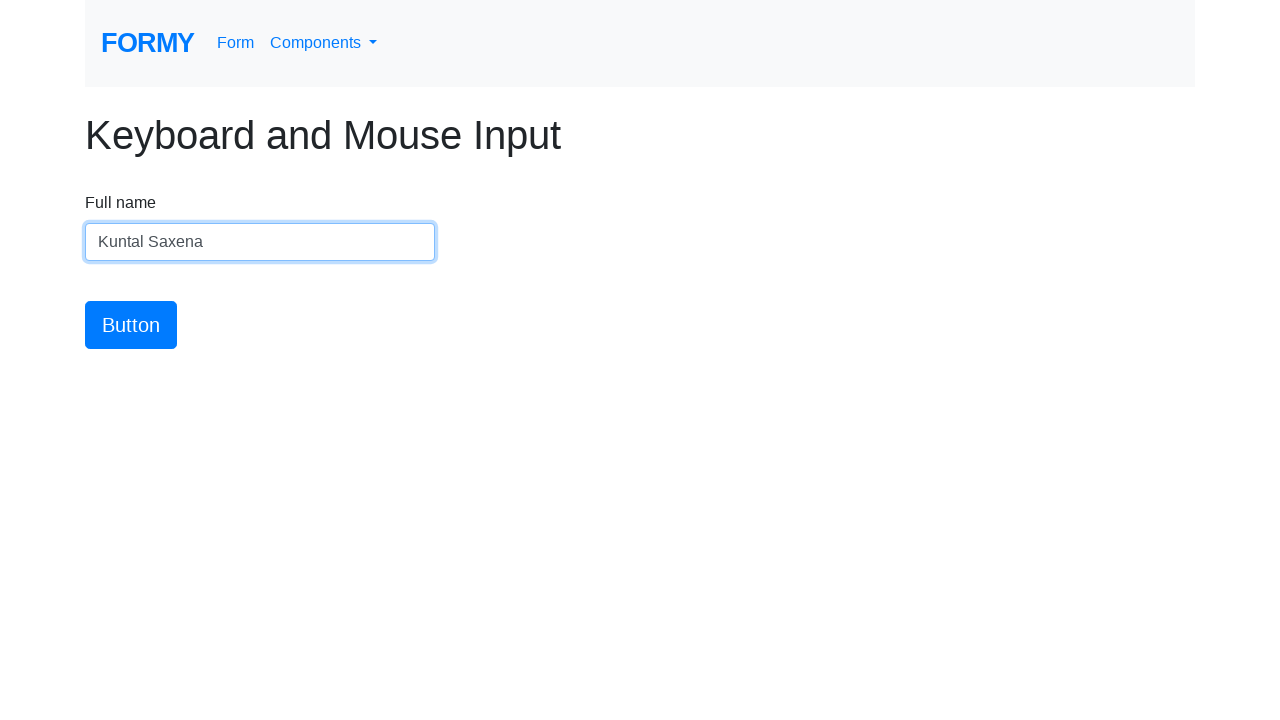

Clicked the submit button at (131, 325) on #button
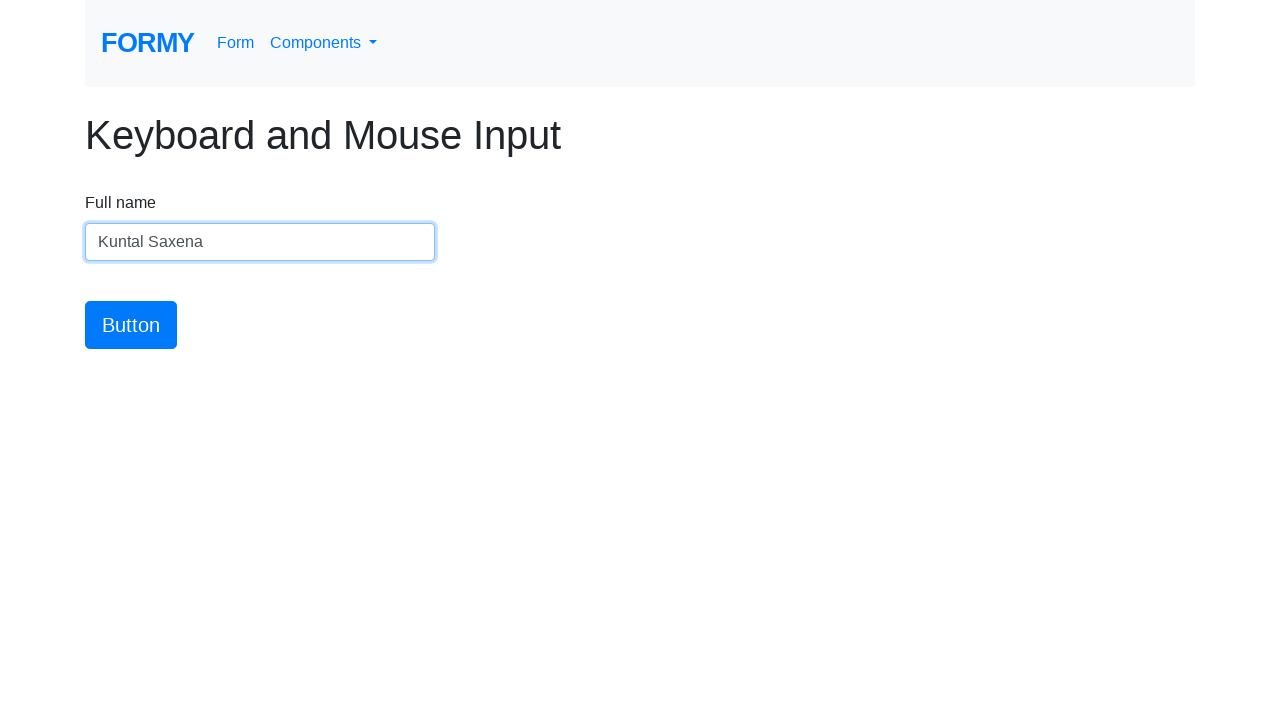

Waited 3 seconds for action to complete
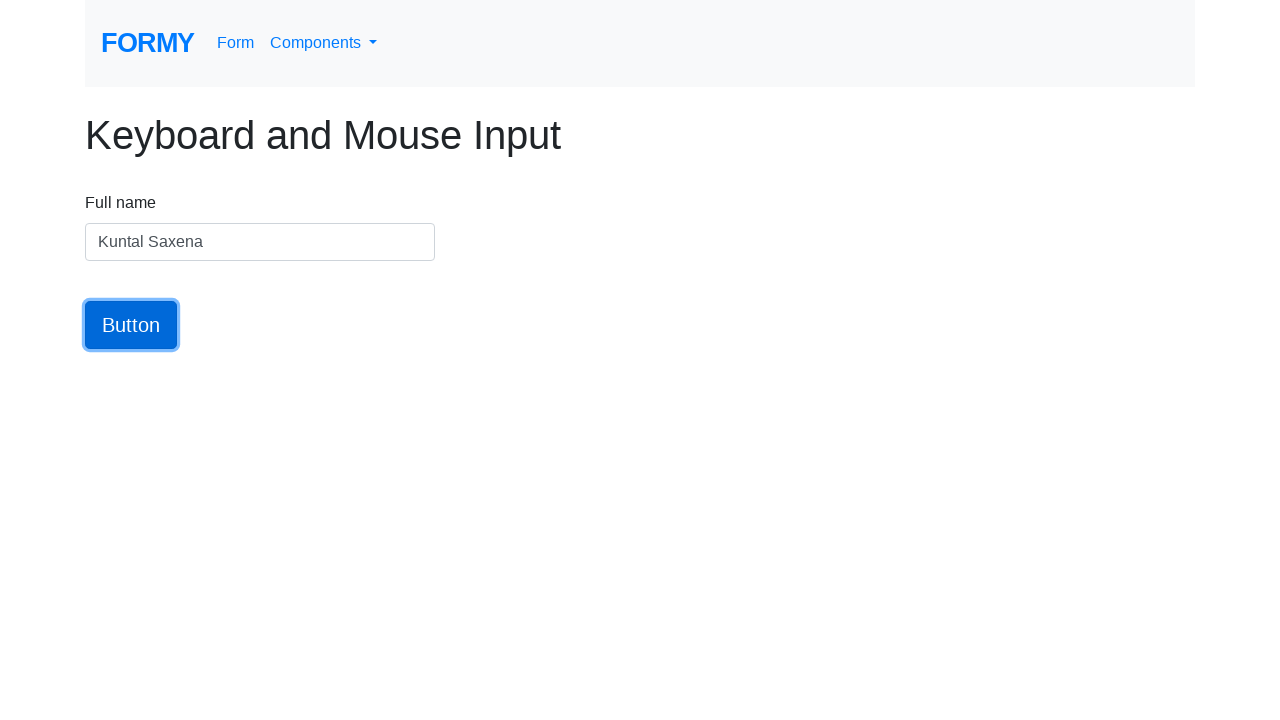

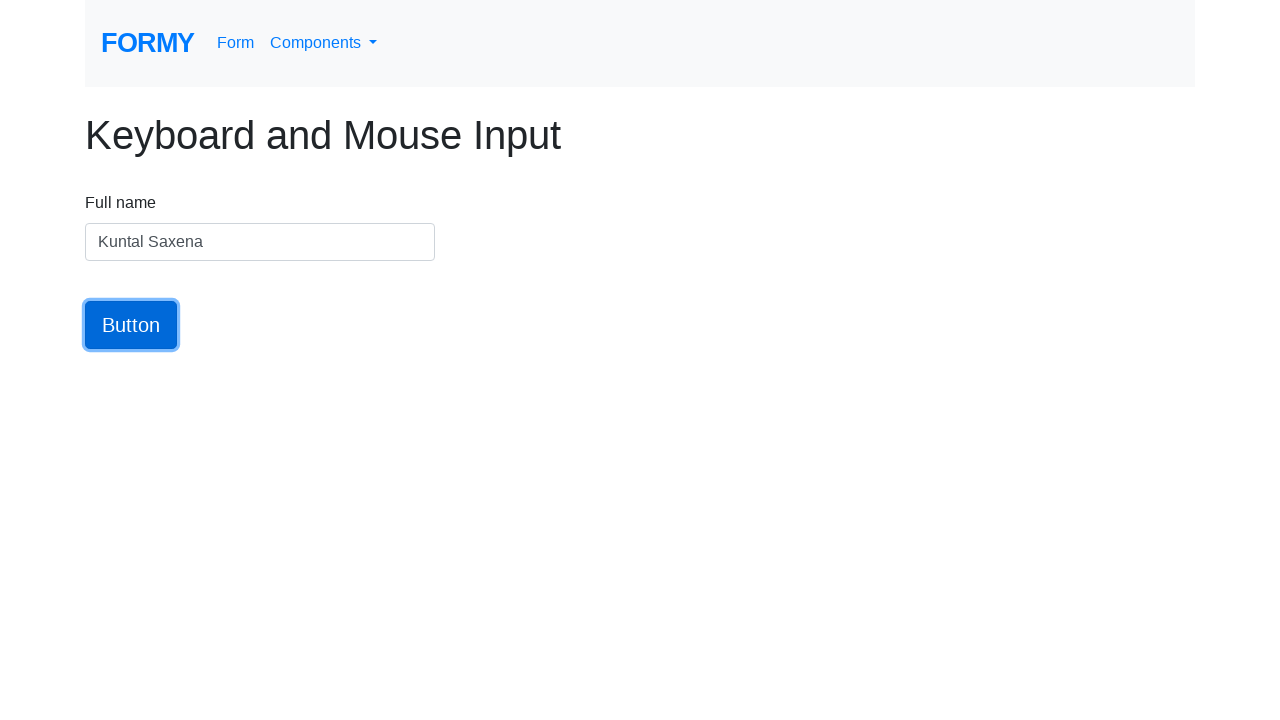